Tests the complete user registration flow by filling out the signup form, entering account details and address information, creating the account, verifying successful registration, and then deleting the account.

Starting URL: https://automationexercise.com/

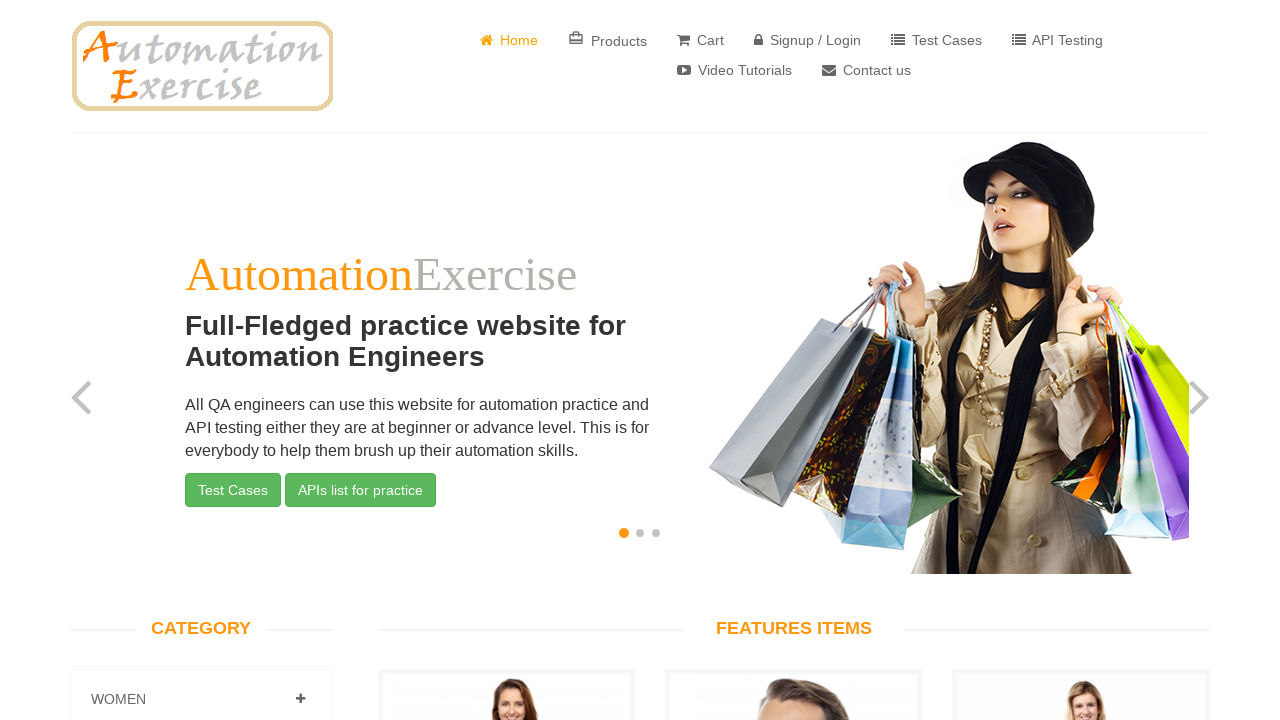

Home page loaded and body element is visible
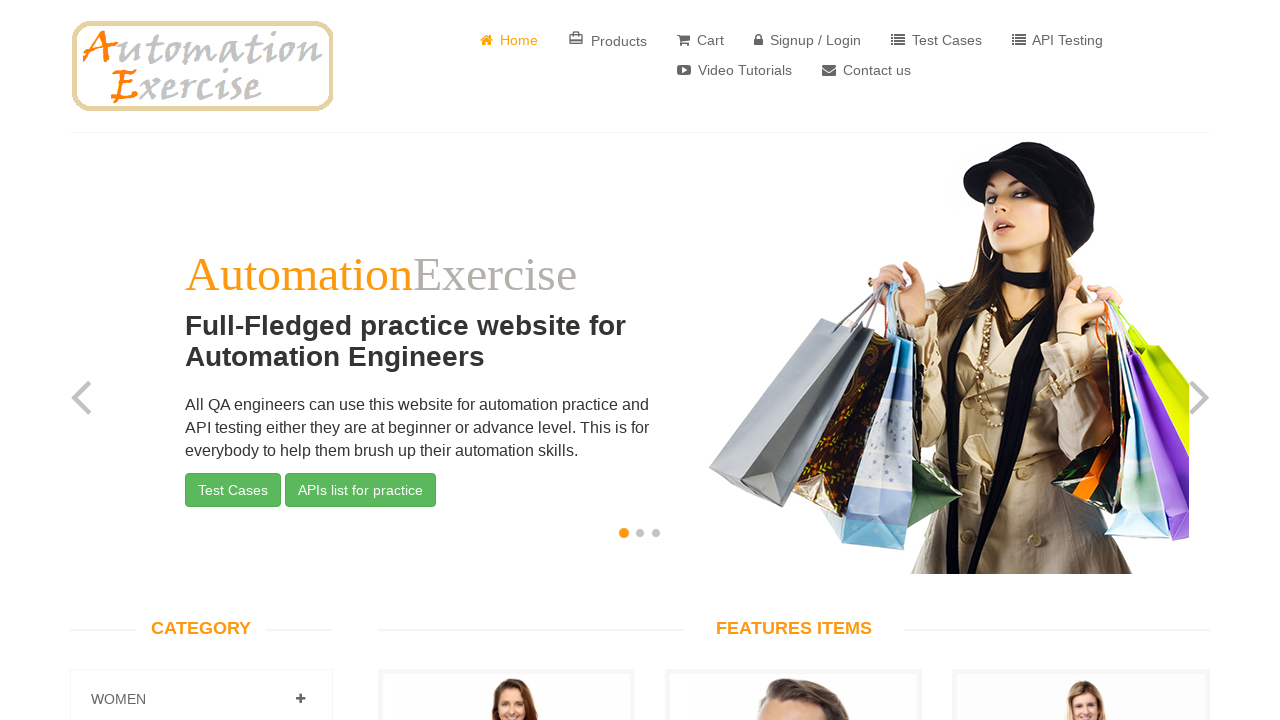

Clicked on Signup / Login button at (808, 40) on a[href="/login"]
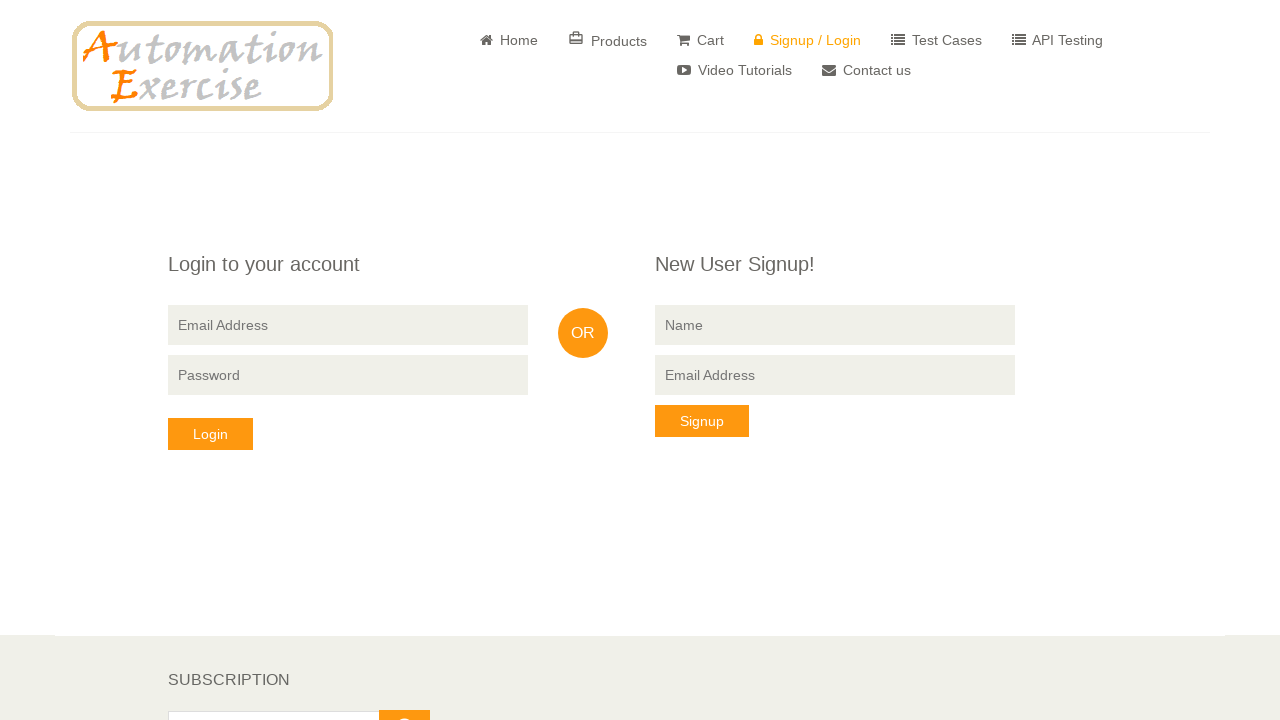

Signup form loaded with 'New User Signup!' heading
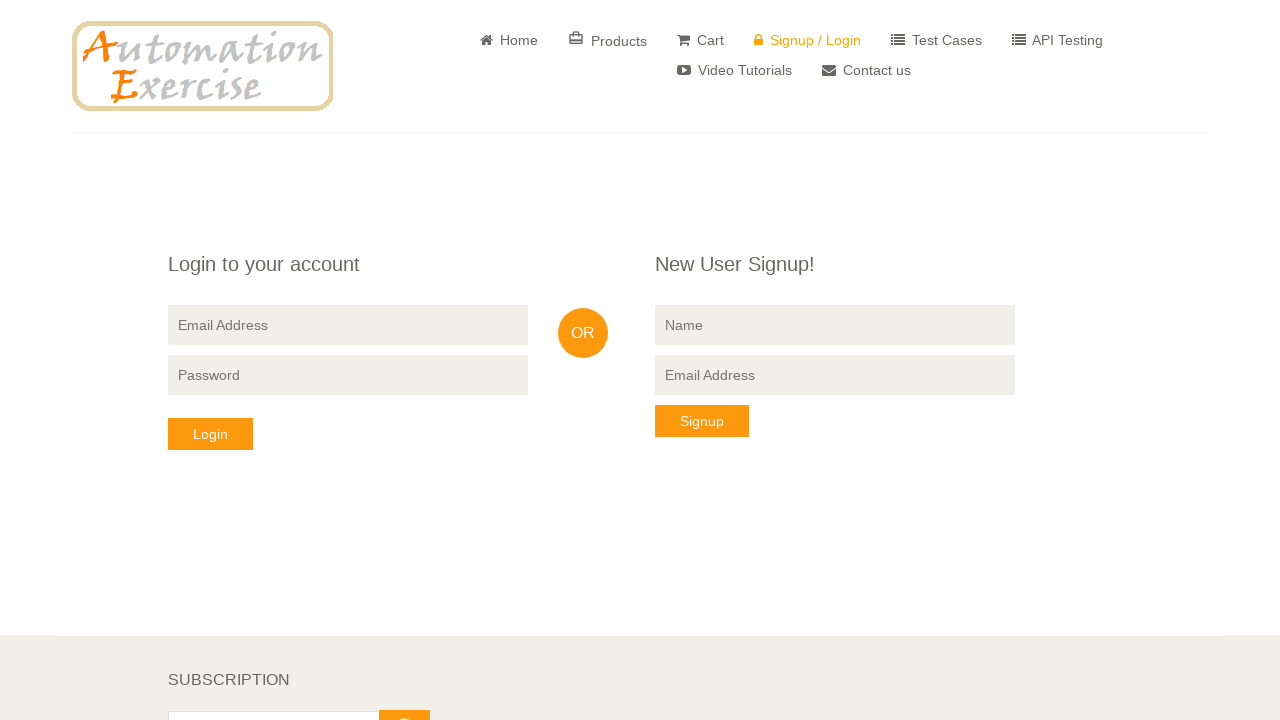

Filled name field with 'TestUser847' on input[name="name"]
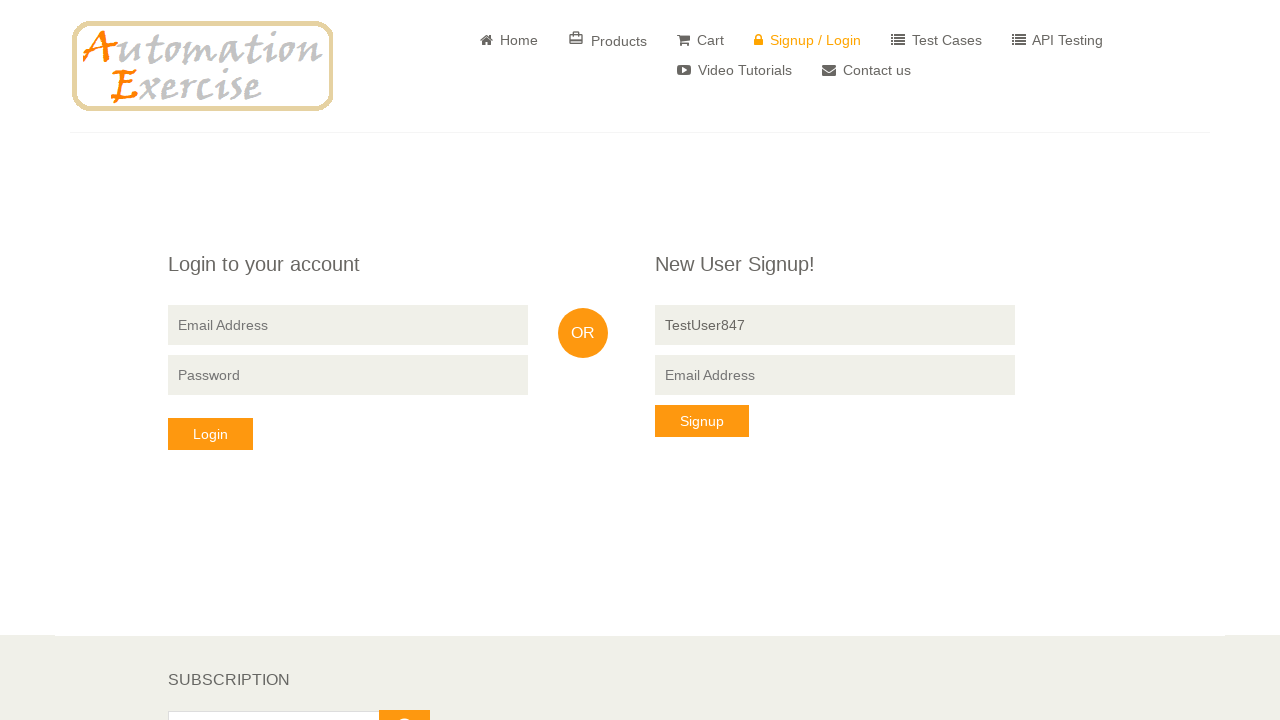

Filled email field with 'testuser847_12345@example.com' on input[data-qa="signup-email"]
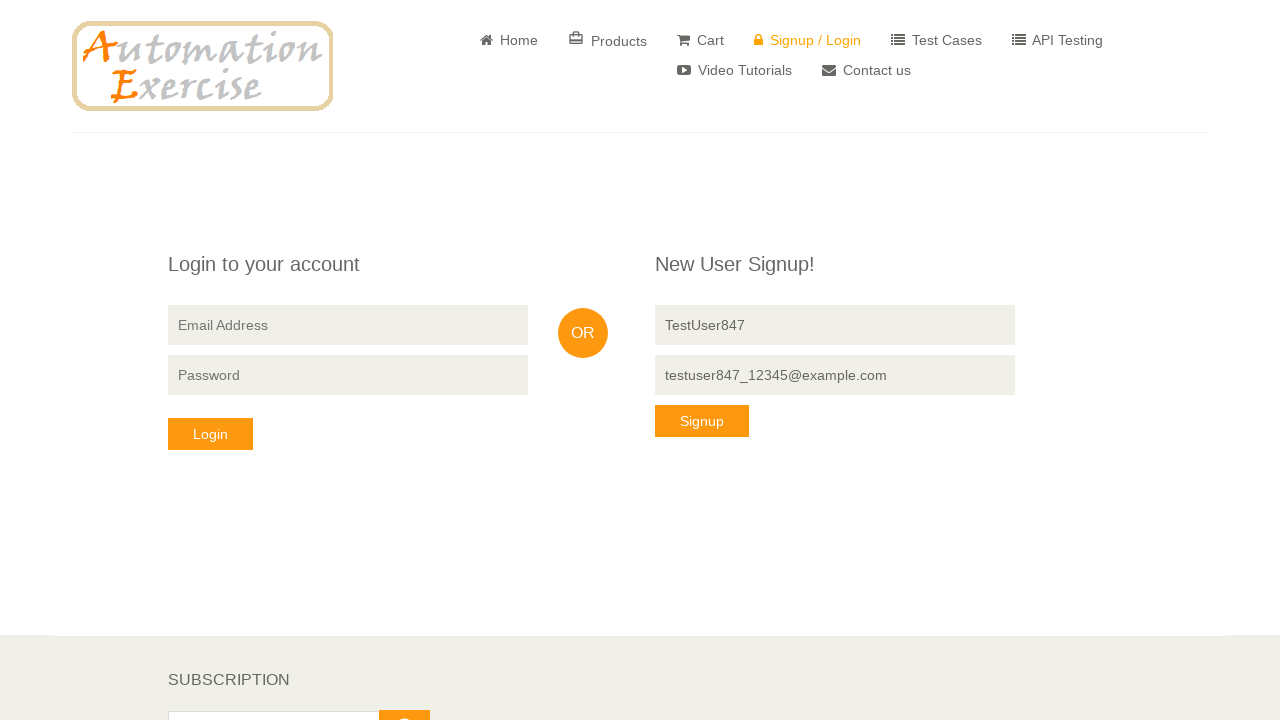

Clicked Signup button at (702, 421) on button:has-text("Signup")
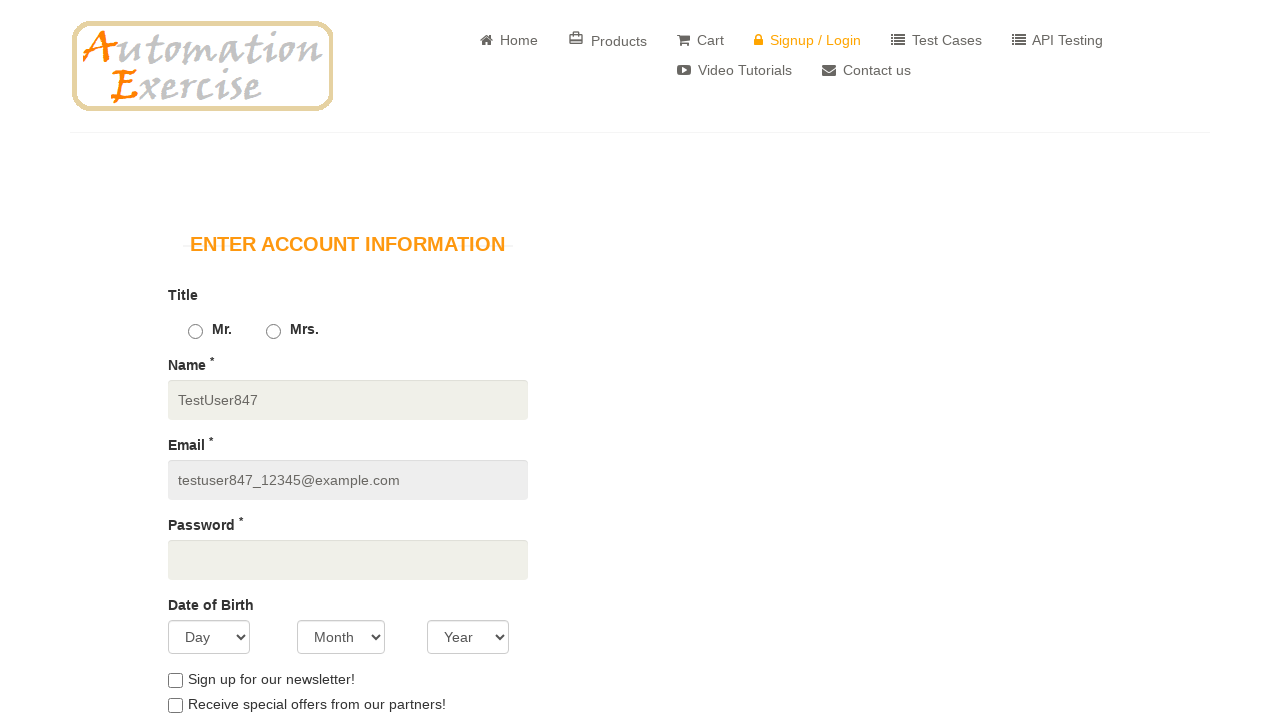

Account information form loaded
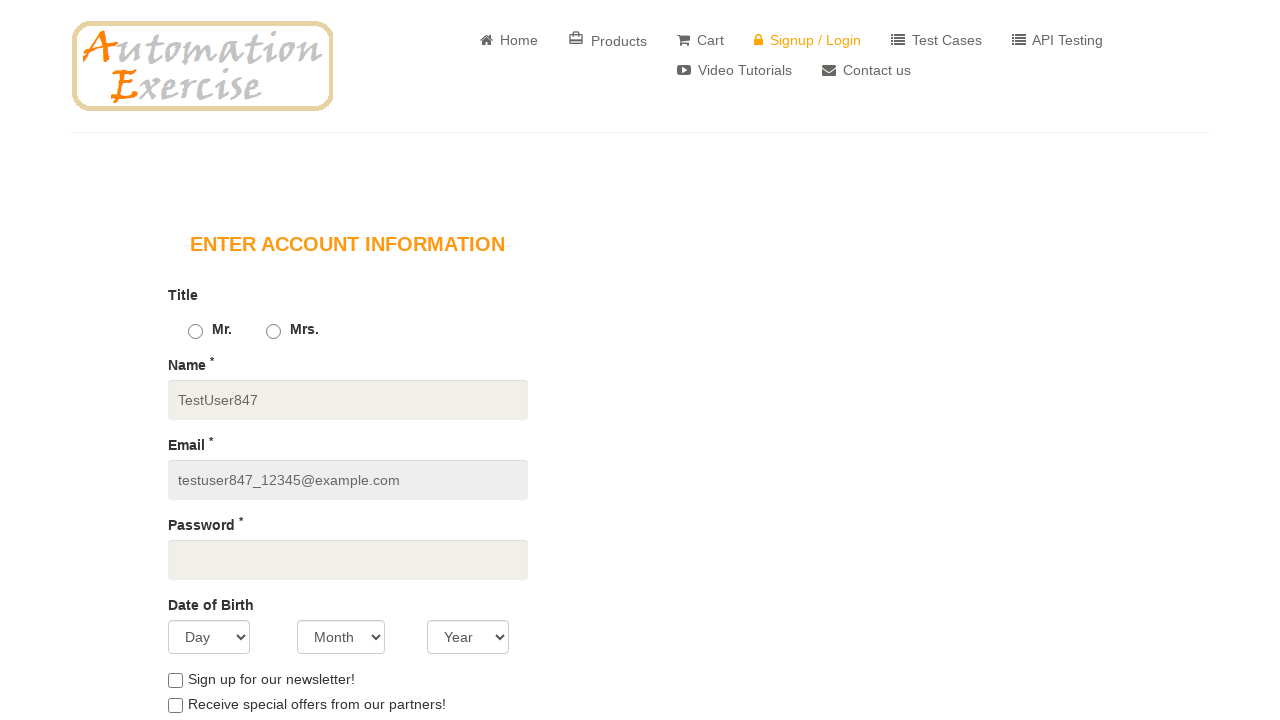

Selected gender/title option at (273, 332) on input#id_gender2
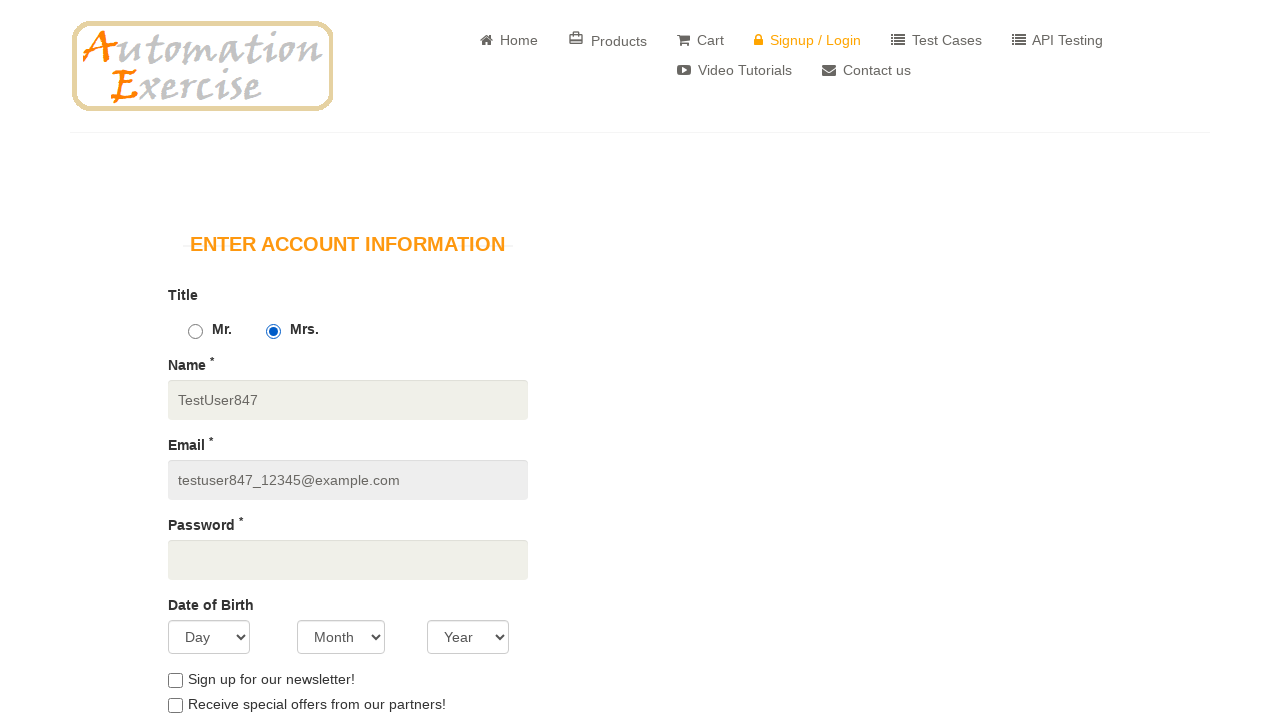

Filled password field on input#password
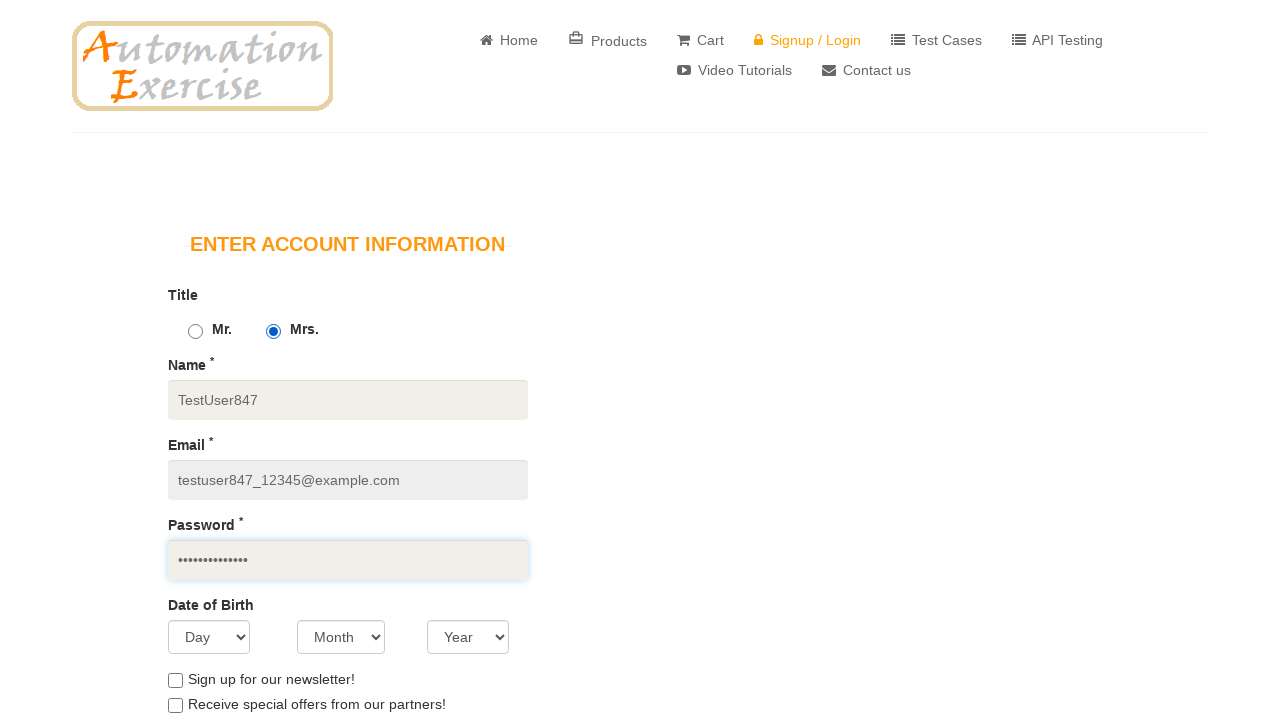

Selected day of birth: 15 on select#days
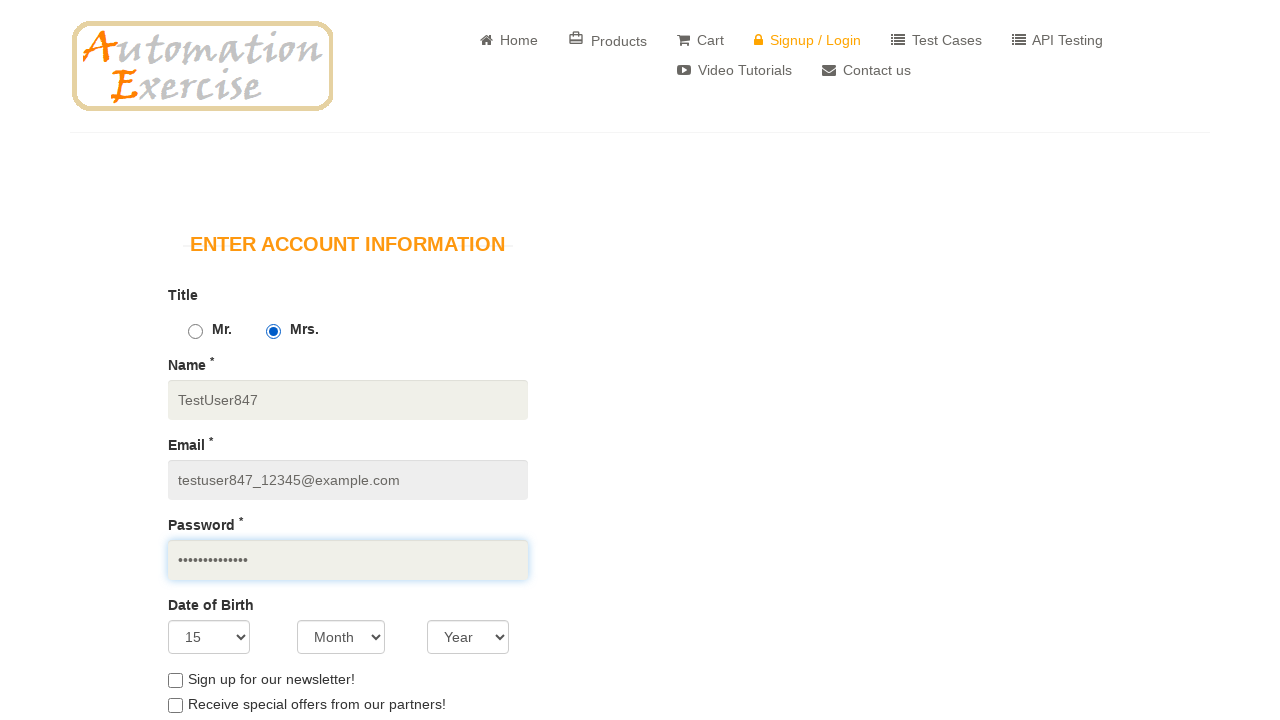

Selected month of birth: 8 on select#months
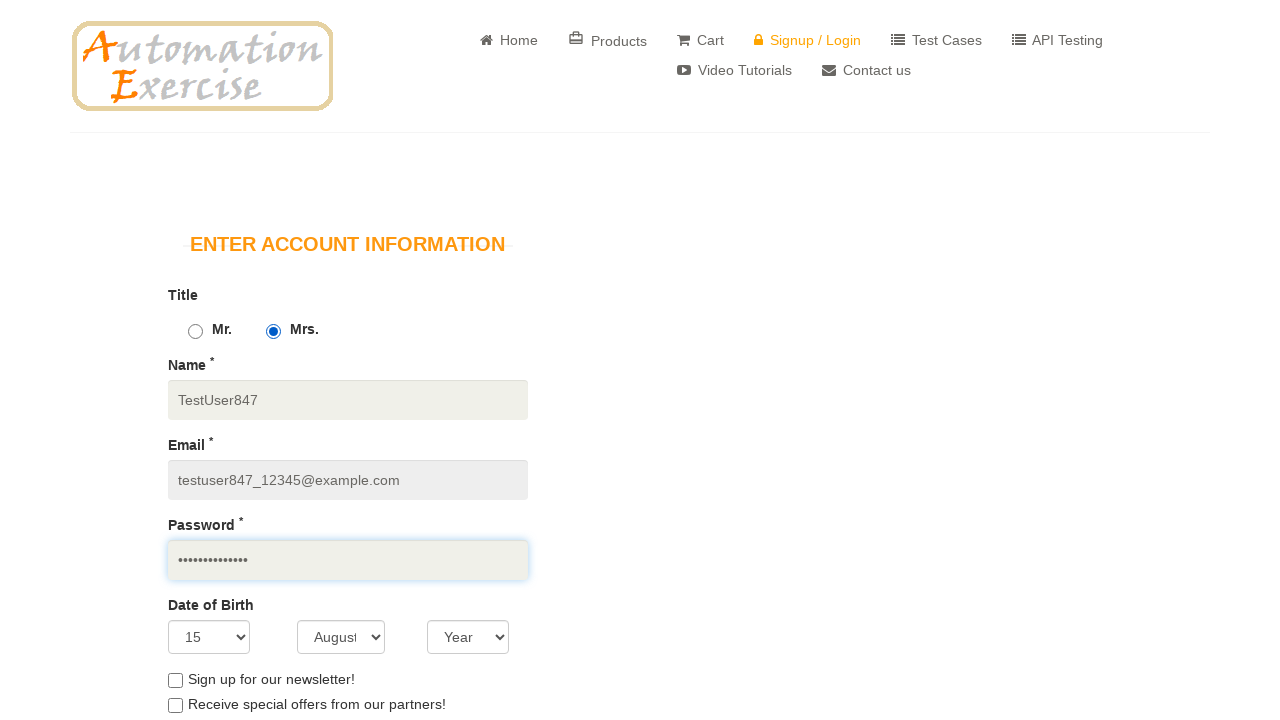

Selected year of birth: 1995 on select#years
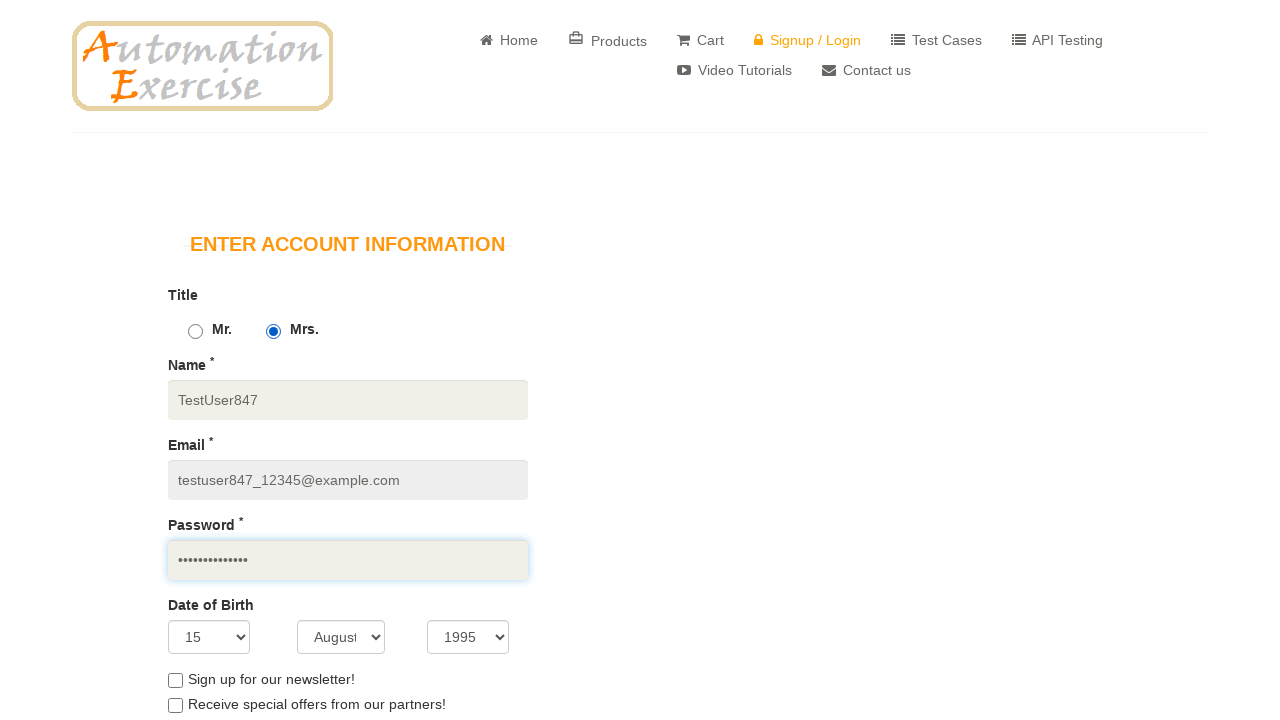

Checked newsletter subscription checkbox at (175, 680) on input#newsletter
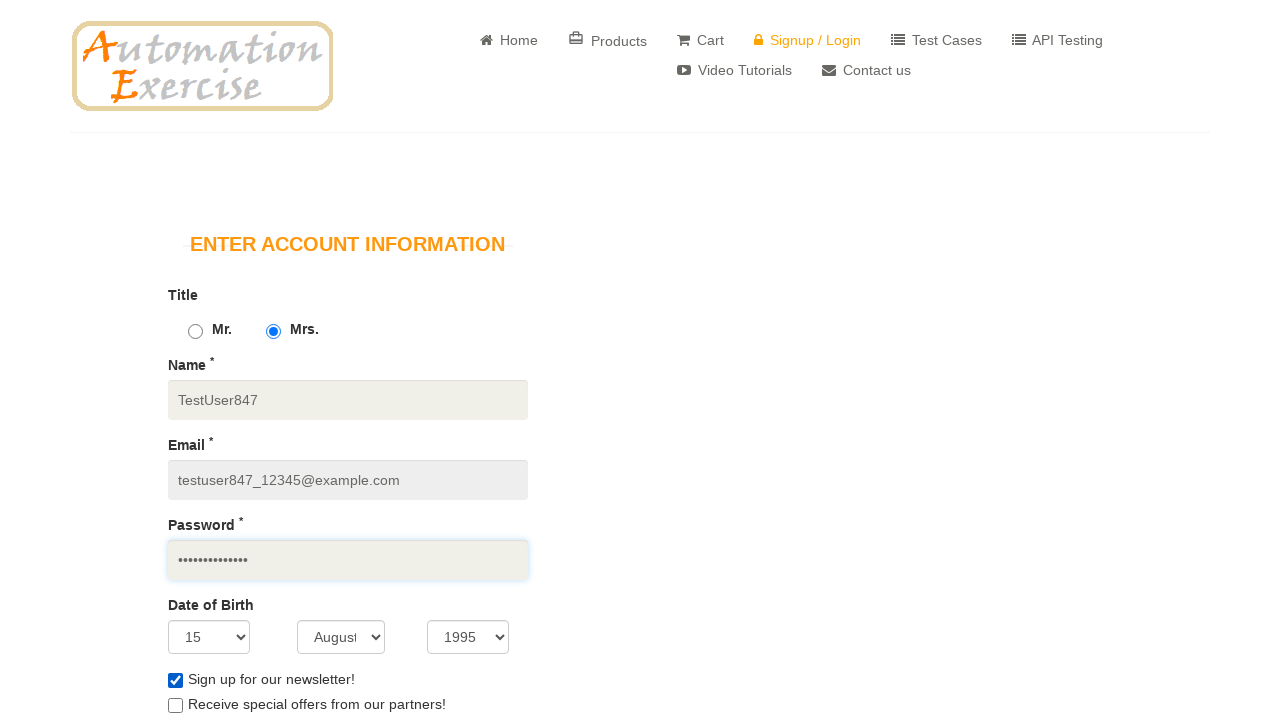

Checked special offers checkbox at (175, 706) on input#optin
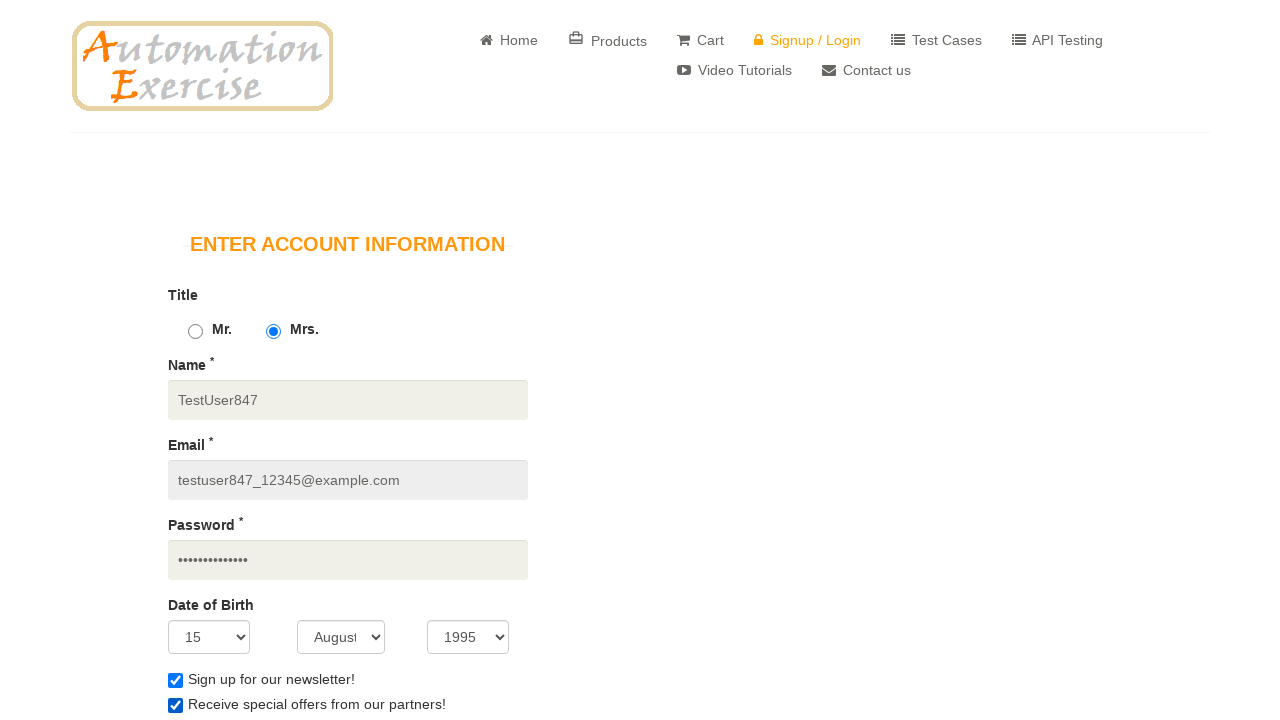

Filled first name: TestUser on input#first_name
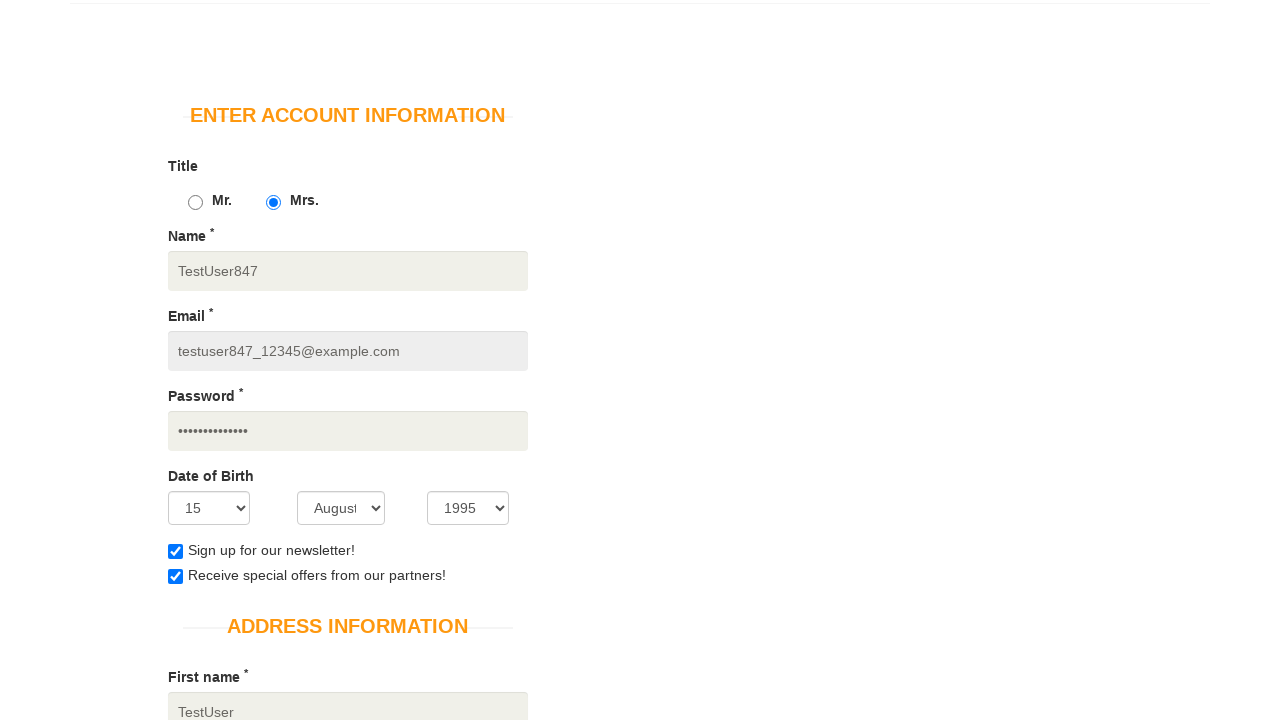

Filled last name: Automation on input#last_name
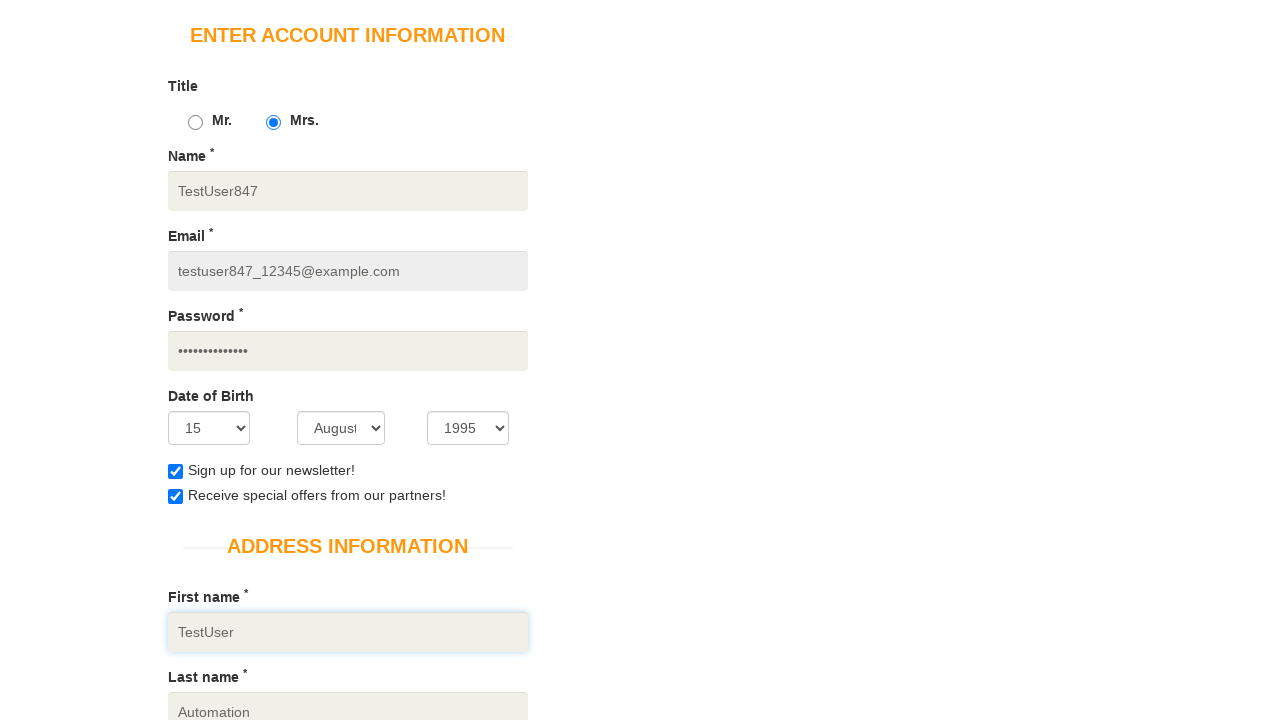

Filled company name: Test Company Inc on input#company
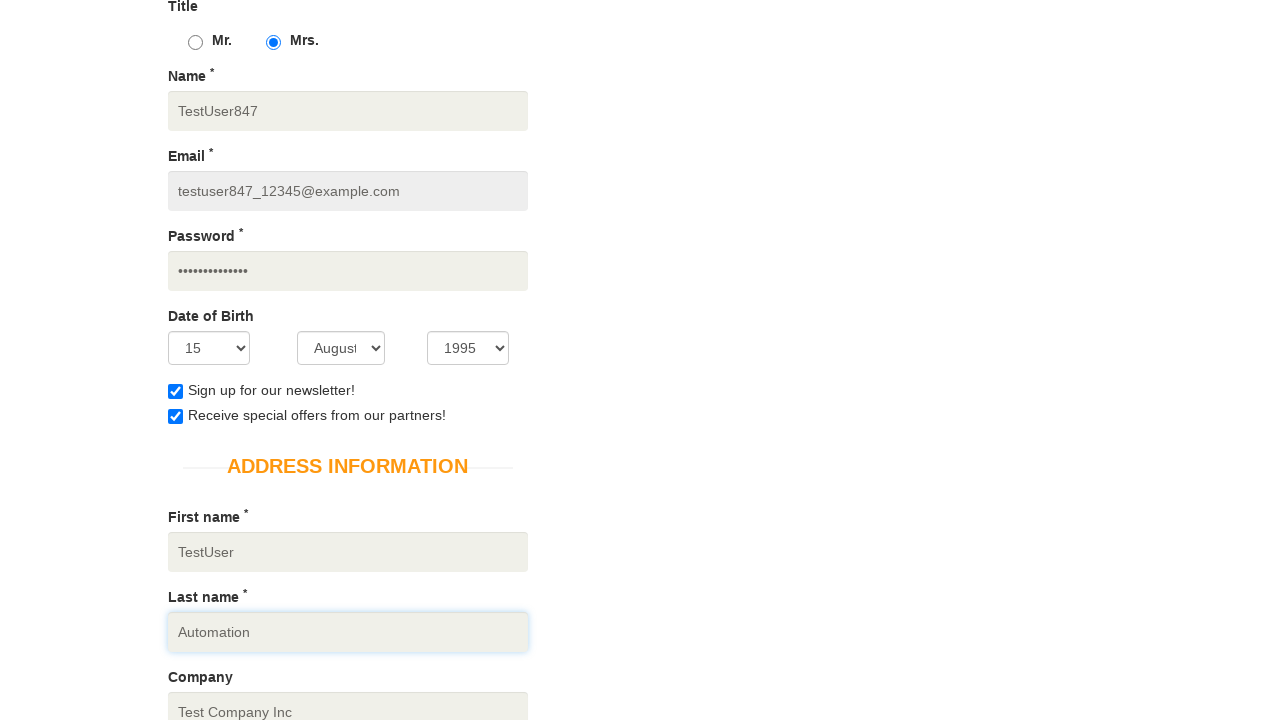

Filled address line 1: 456 Test Street on input#address1
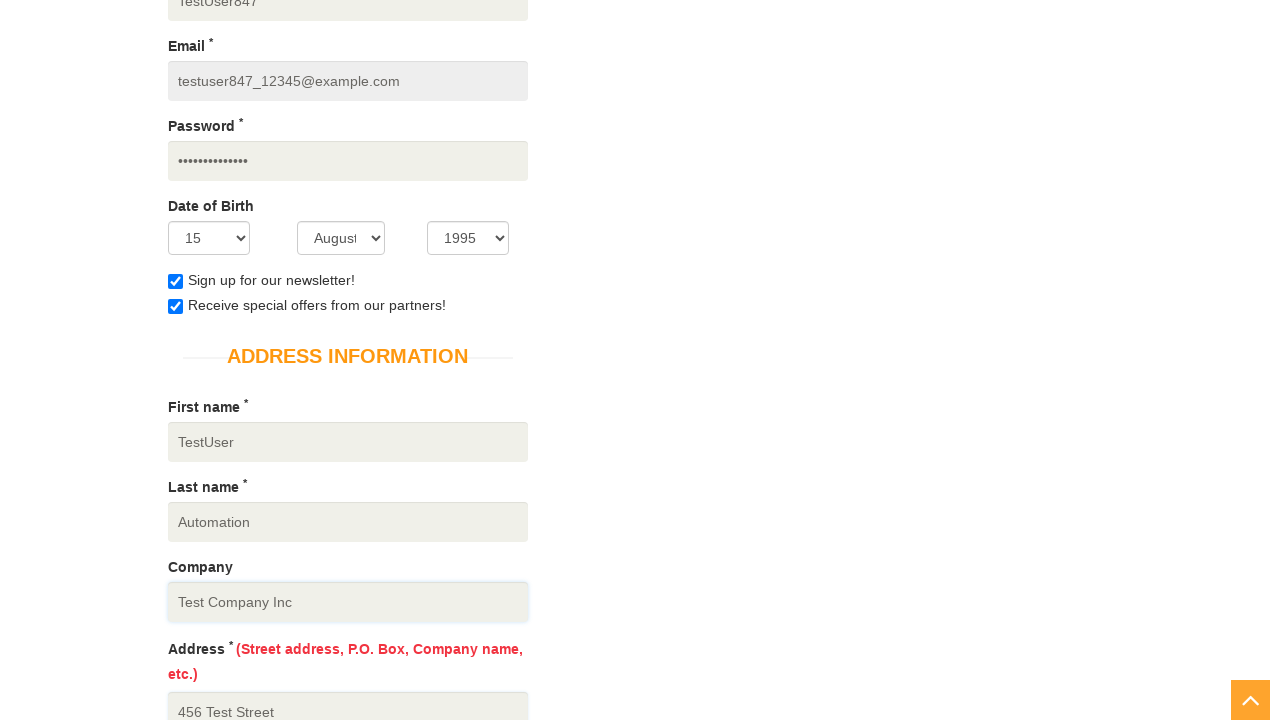

Filled address line 2: Suite 100 on input#address2
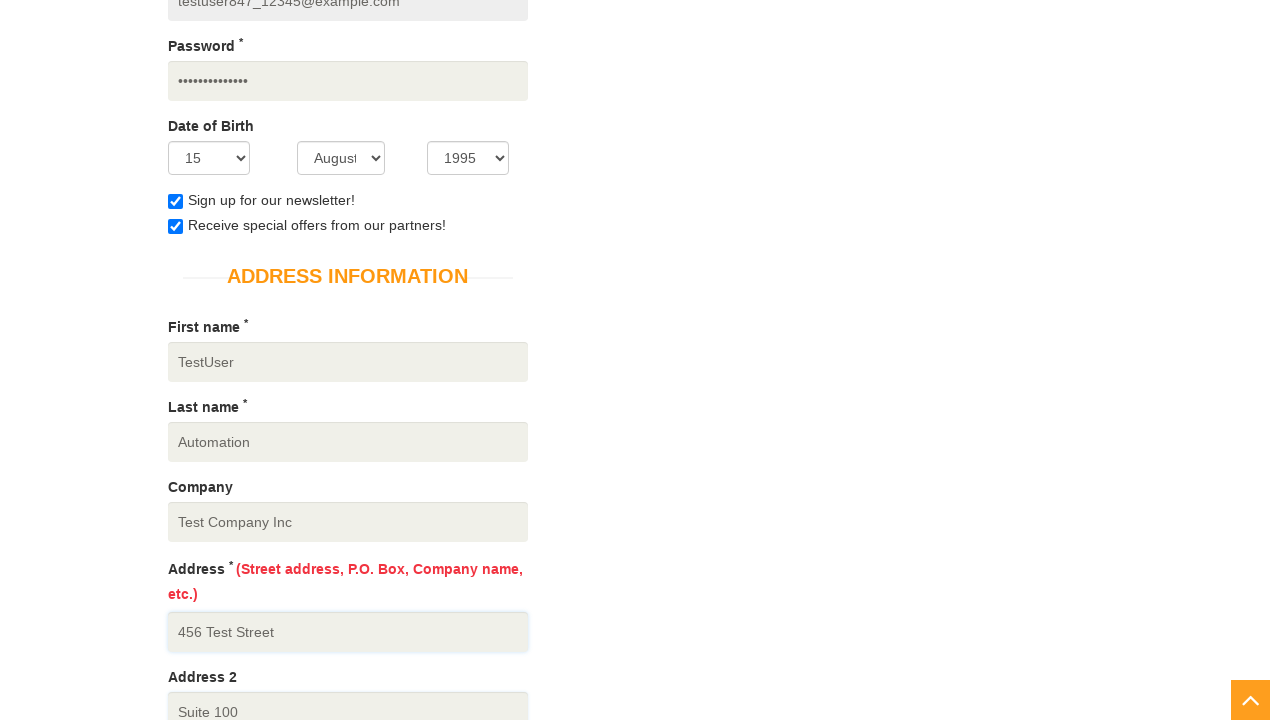

Selected country: India on select#country
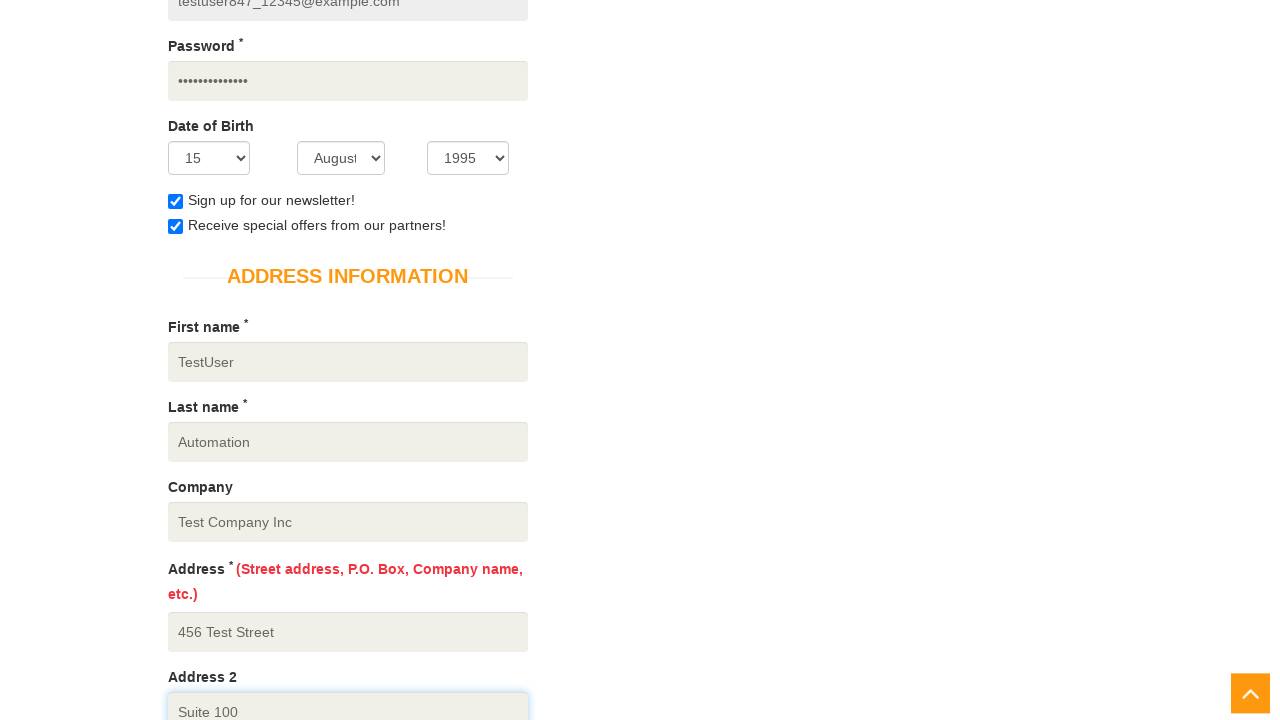

Filled state: Maharashtra on input#state
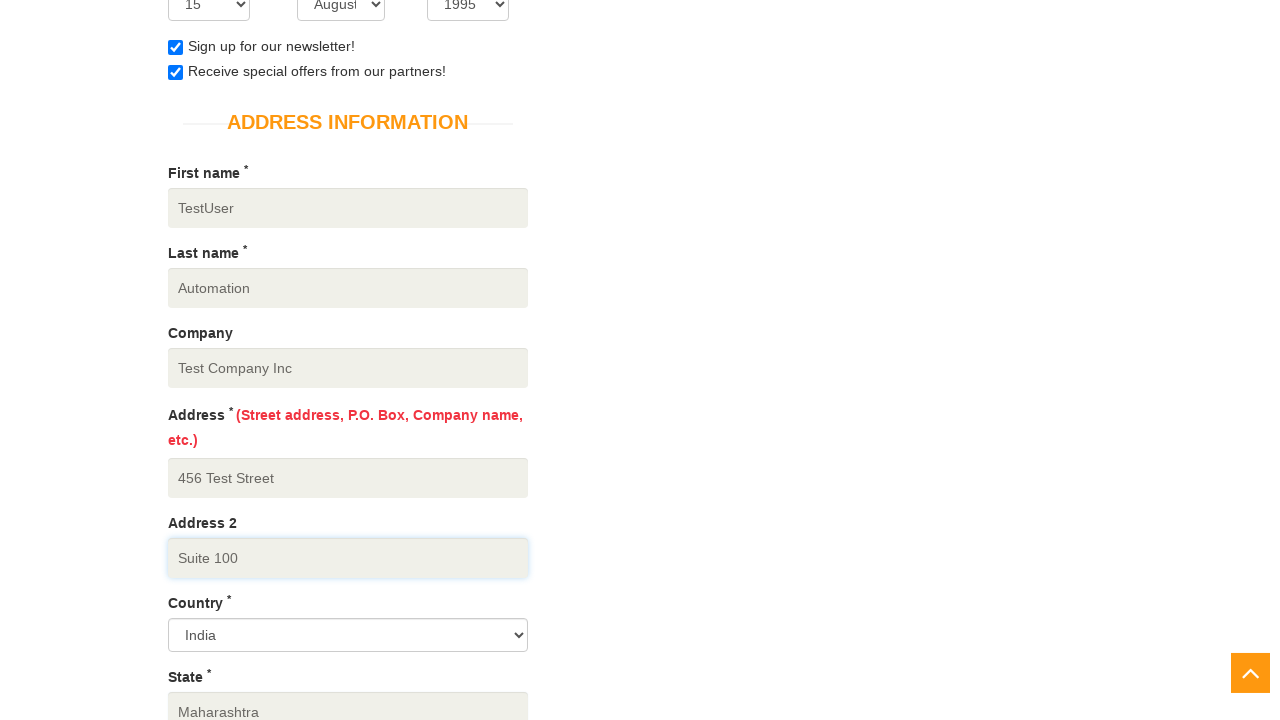

Filled city: Mumbai on input#city
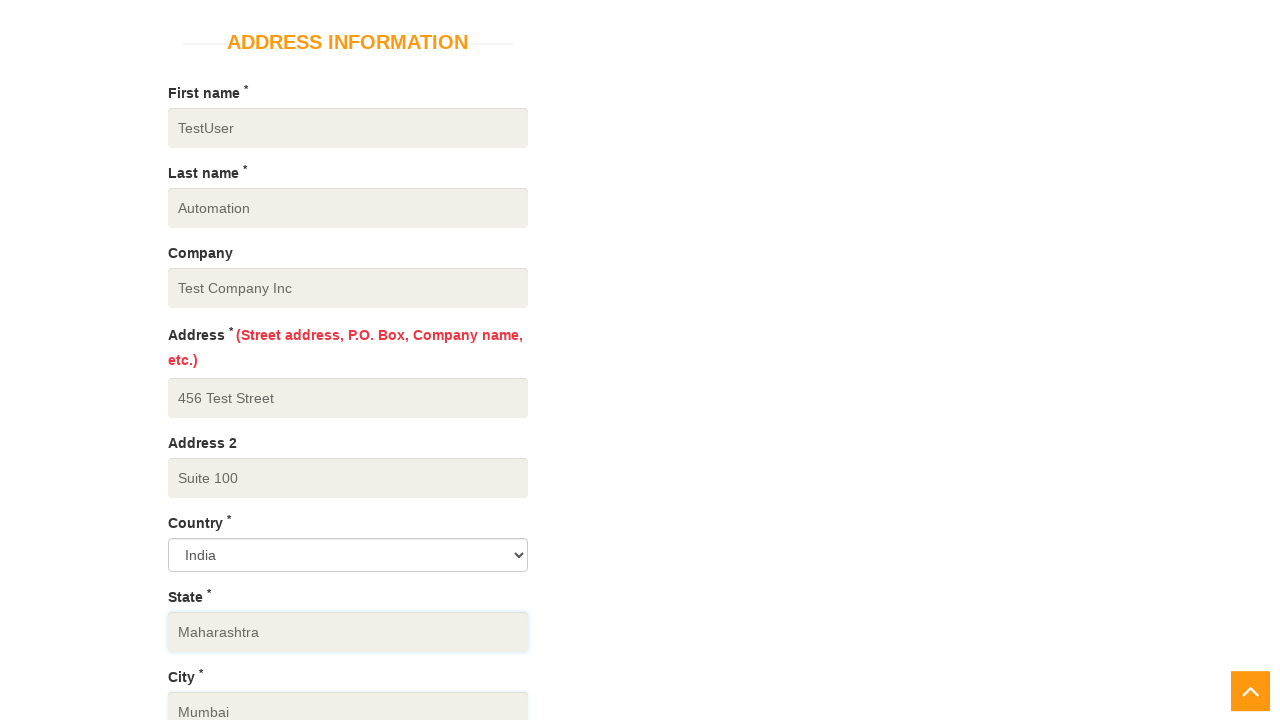

Filled zipcode: 400001 on input#zipcode
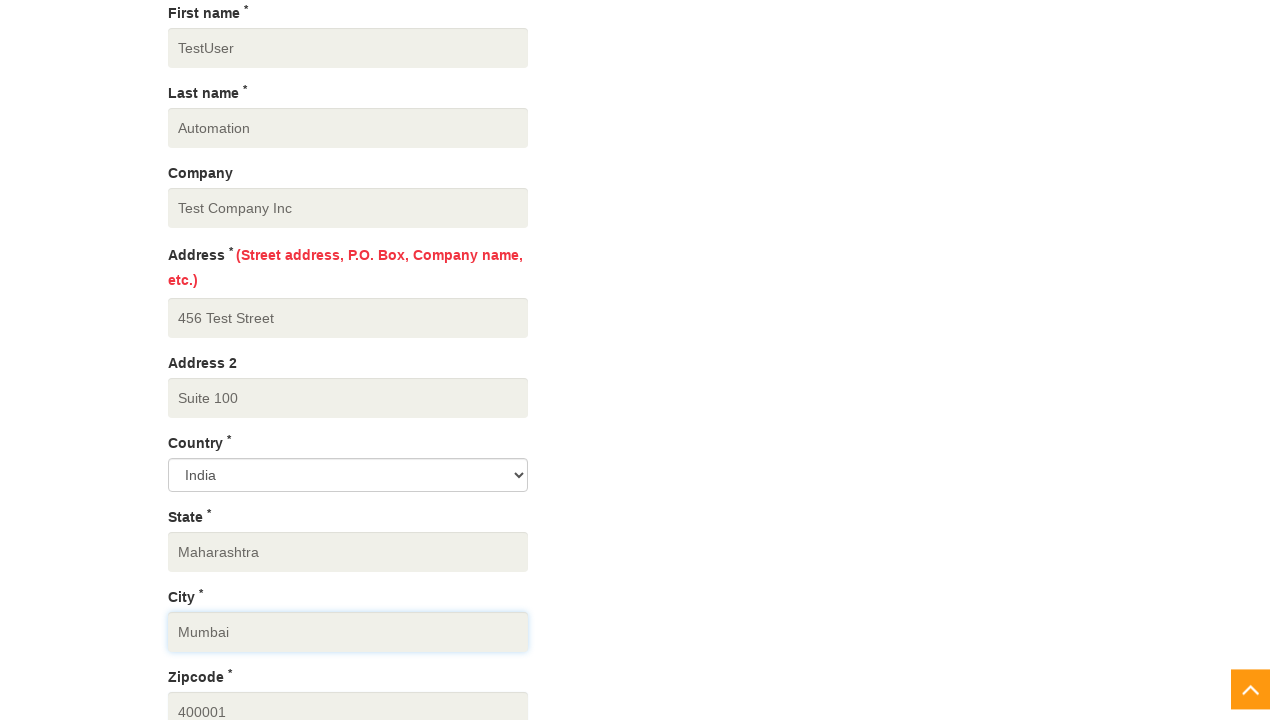

Filled mobile number: 9876543210 on input#mobile_number
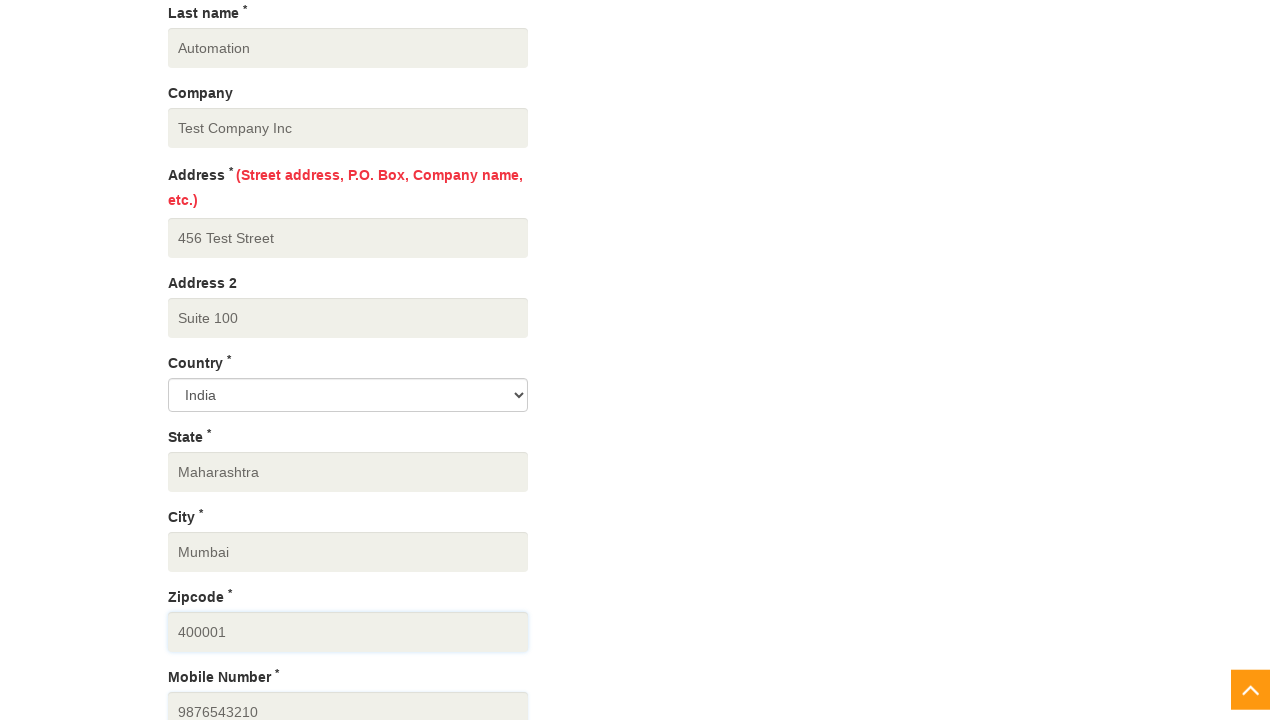

Clicked Create Account button at (241, 360) on button:has-text("Create Account")
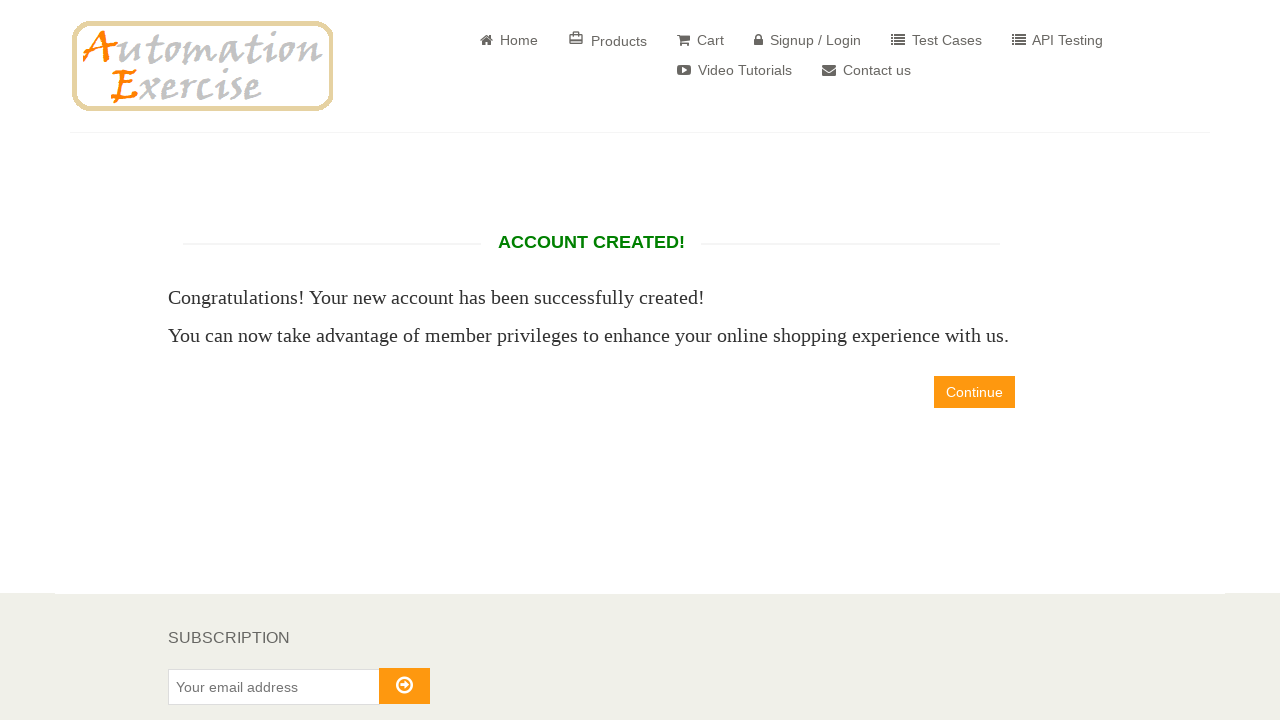

Account created successfully - confirmation page displayed
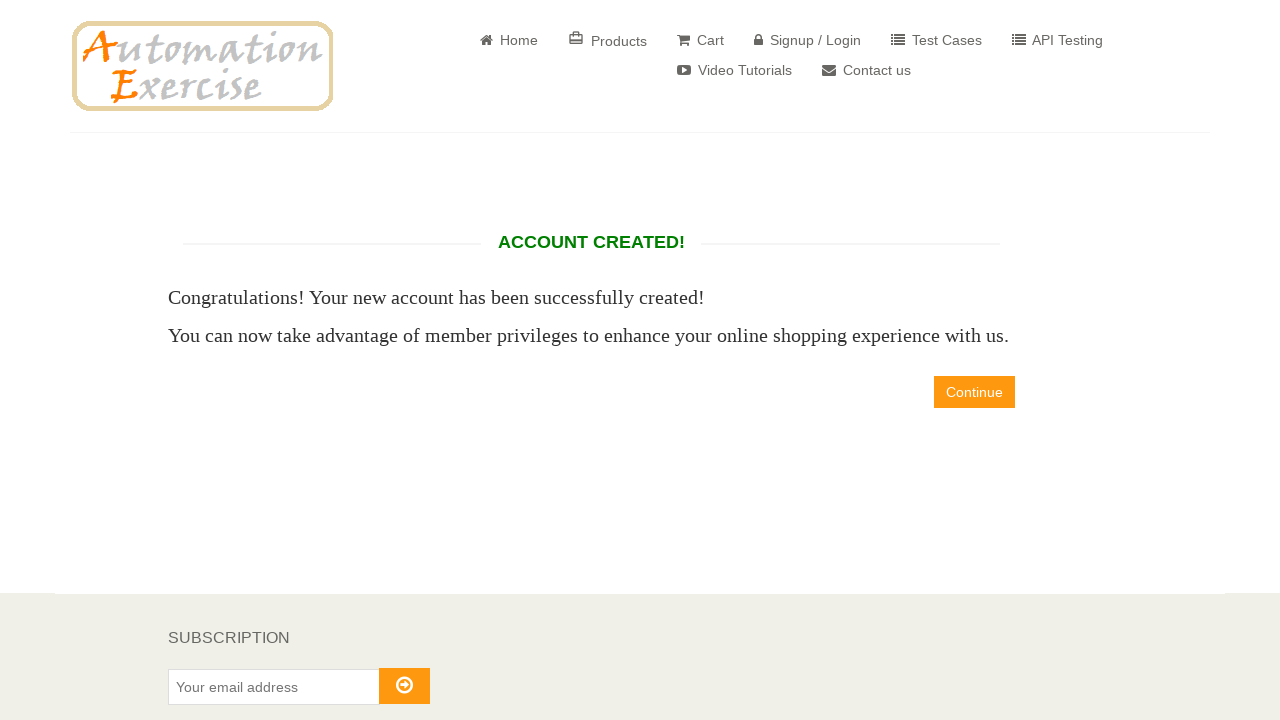

Clicked Continue button after account creation at (974, 392) on a:has-text("Continue")
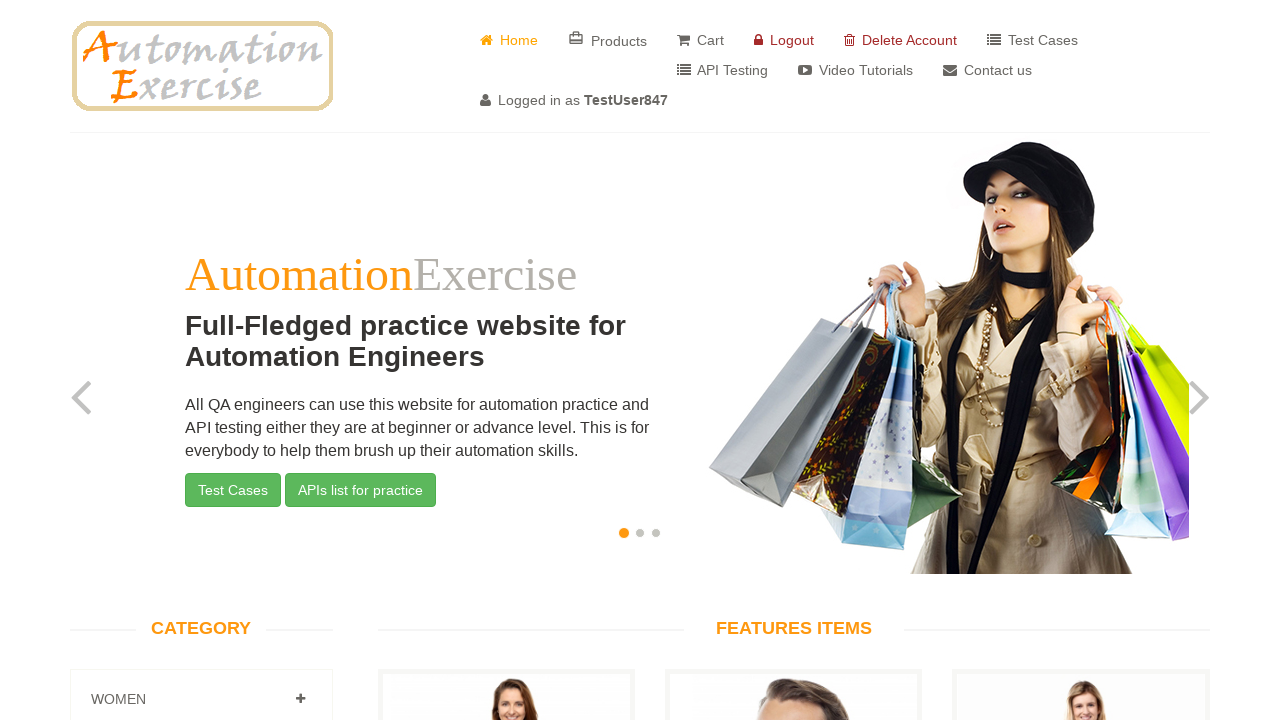

Verified user is logged in as TestUser847
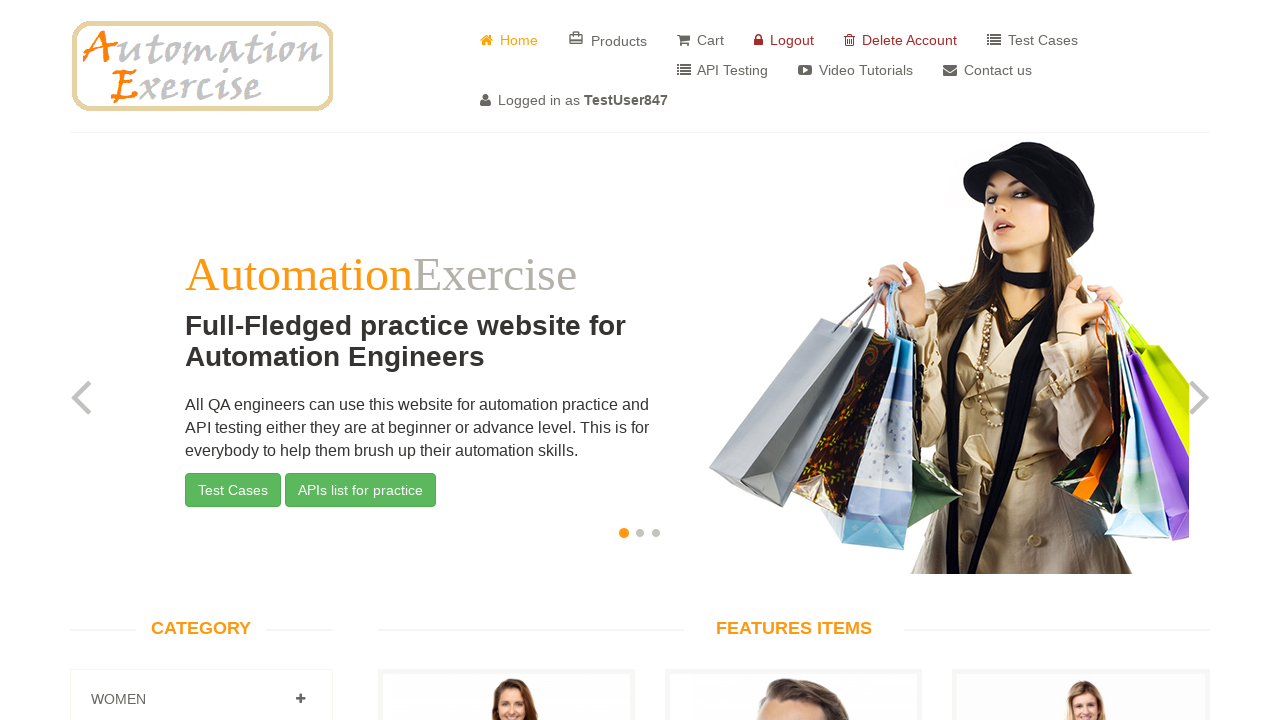

Clicked Delete Account button at (900, 40) on a:has-text("Delete Account")
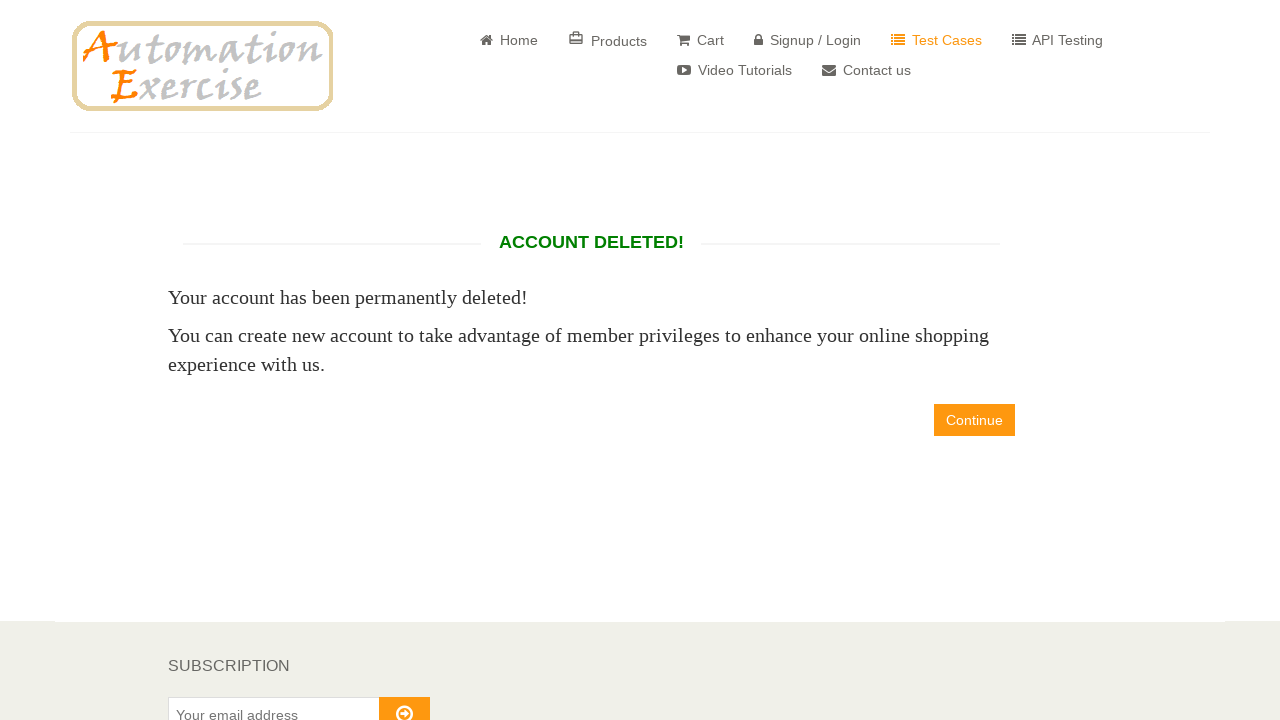

Account successfully deleted - confirmation page displayed
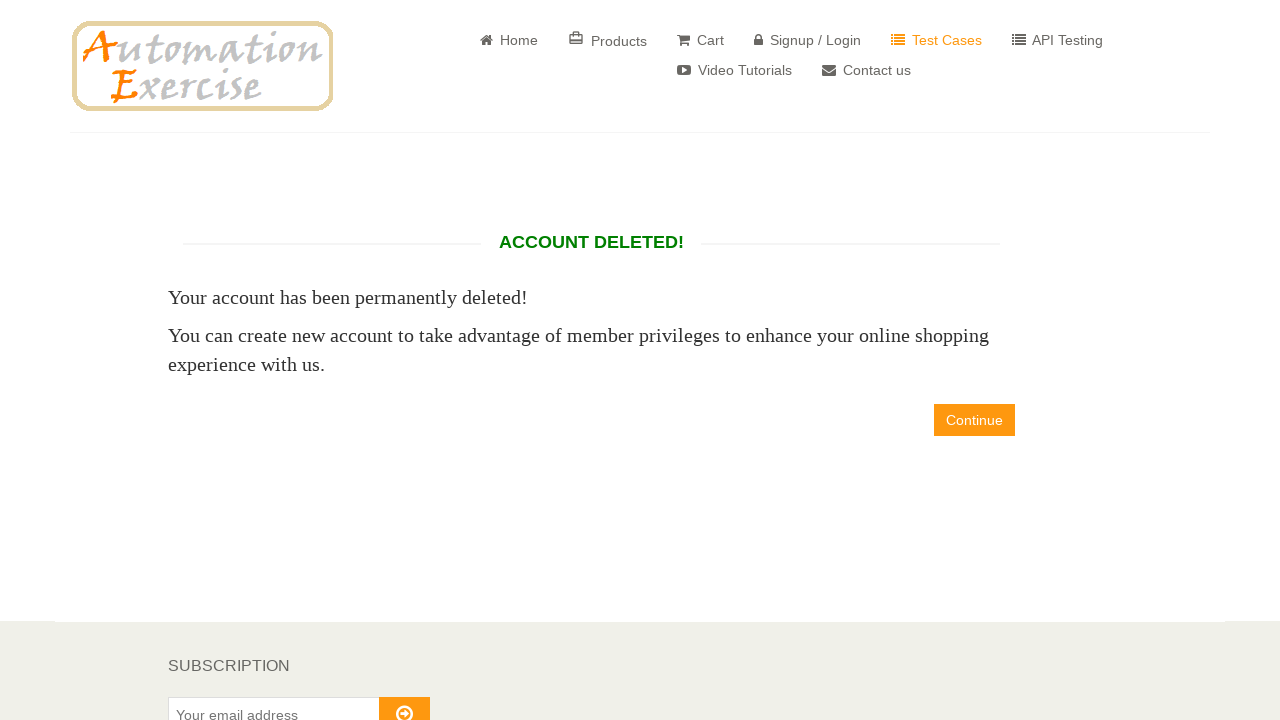

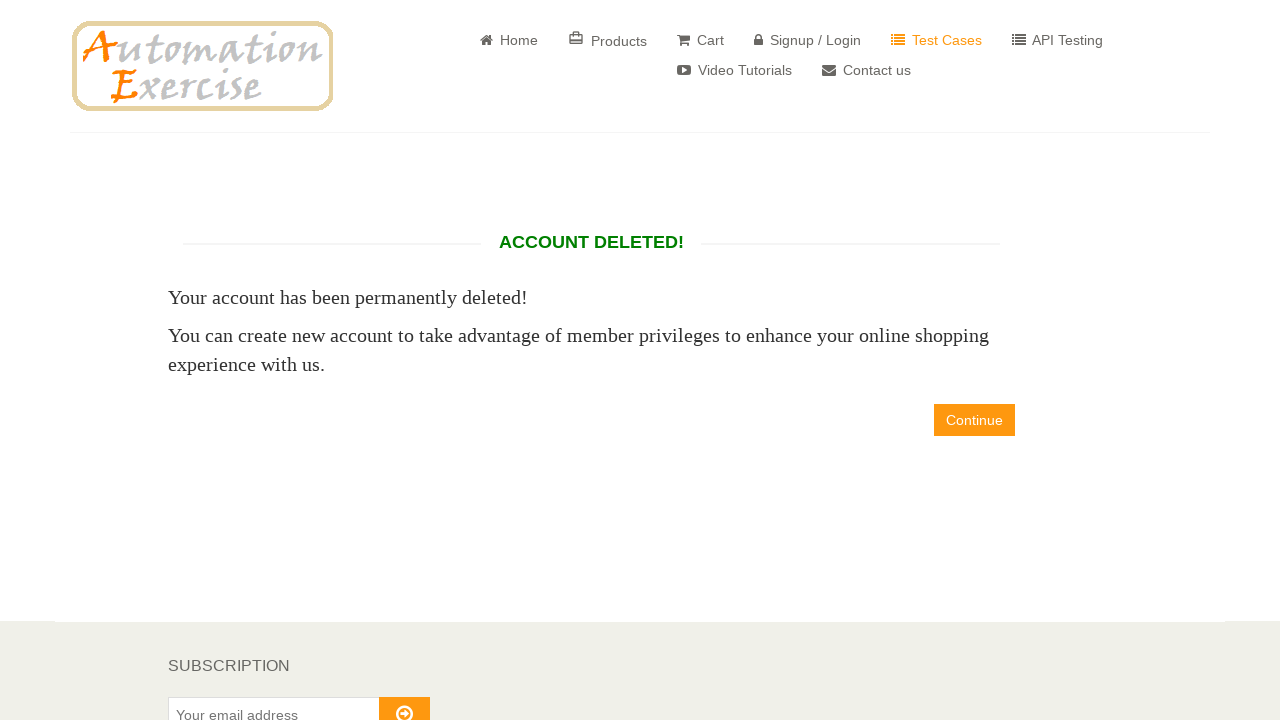